Tests switching from Completed filter to Active filter view.

Starting URL: https://todomvc4tasj.herokuapp.com/

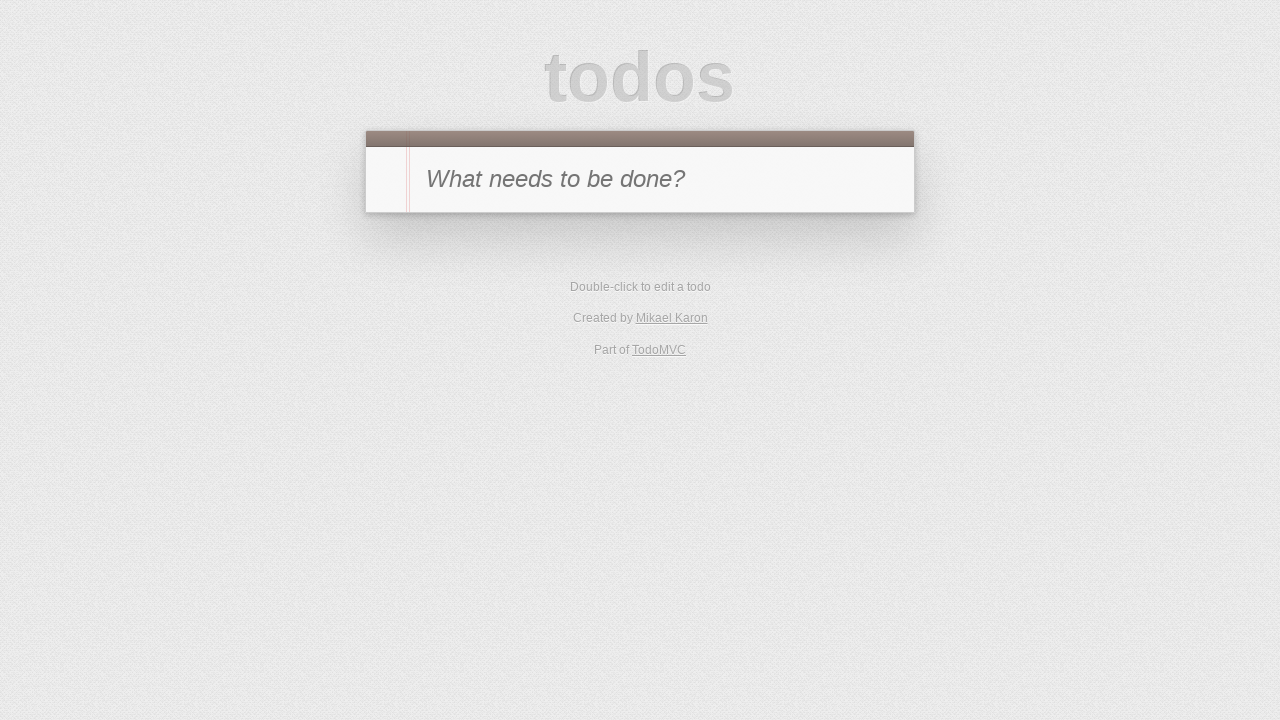

Set localStorage with mixed completed and active tasks
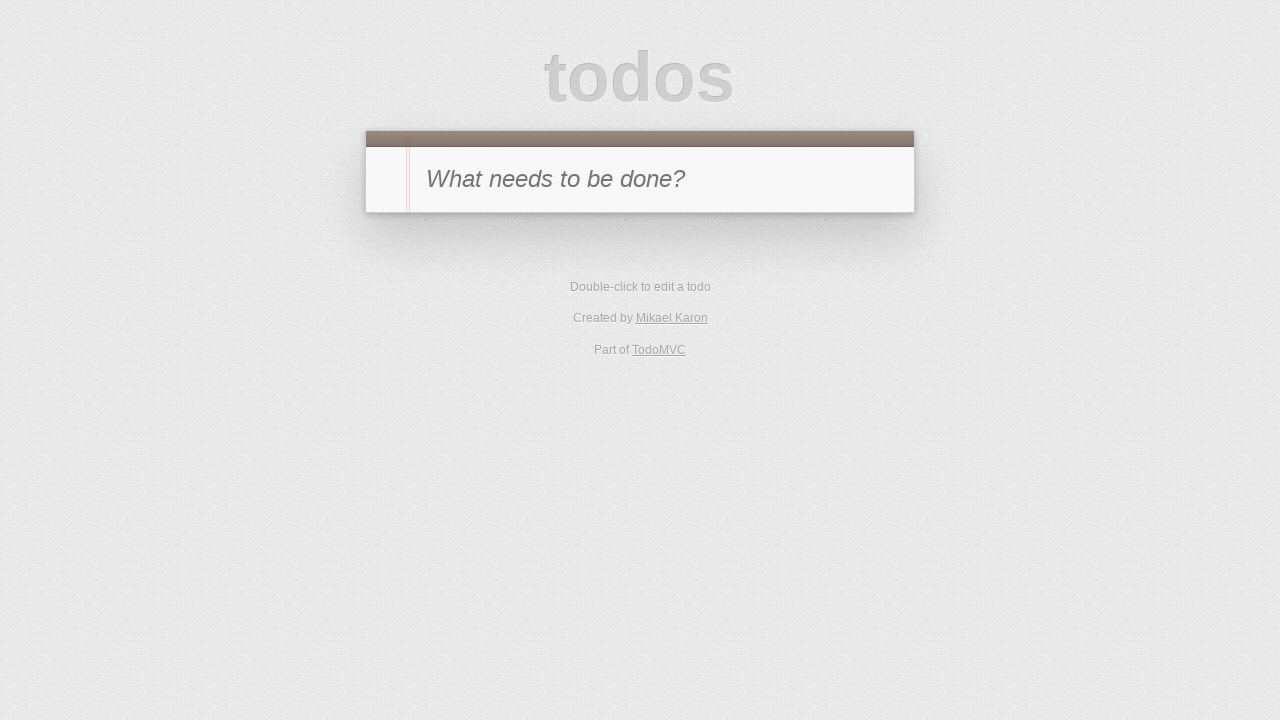

Reloaded page to load tasks from localStorage
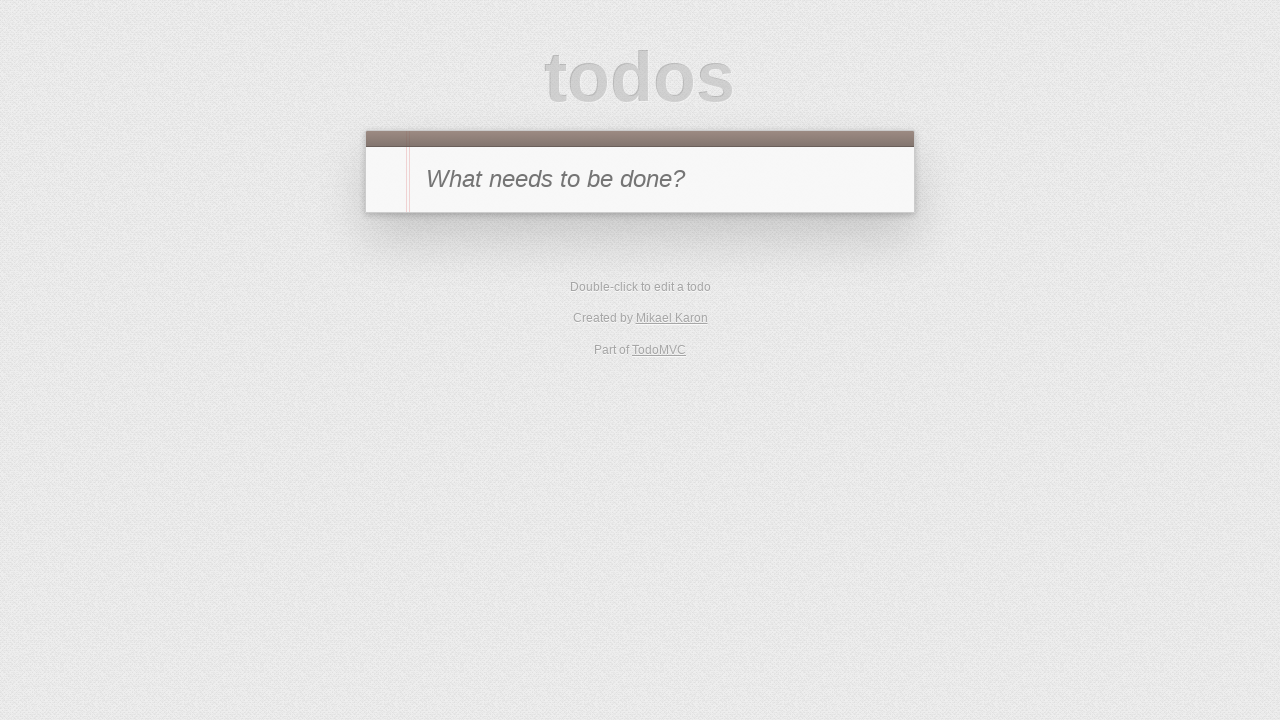

Clicked Completed filter to view completed tasks at (676, 411) on text=Completed
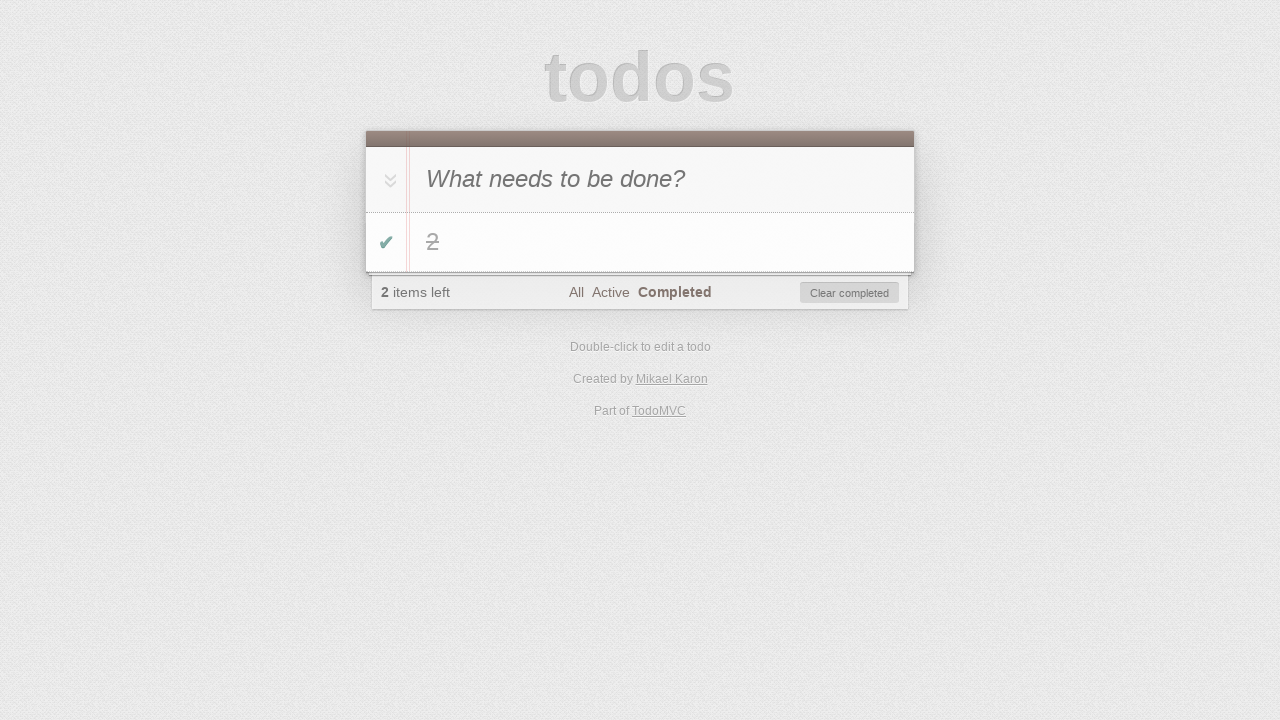

Clicked Active filter to switch from Completed to Active view at (610, 292) on text=Active
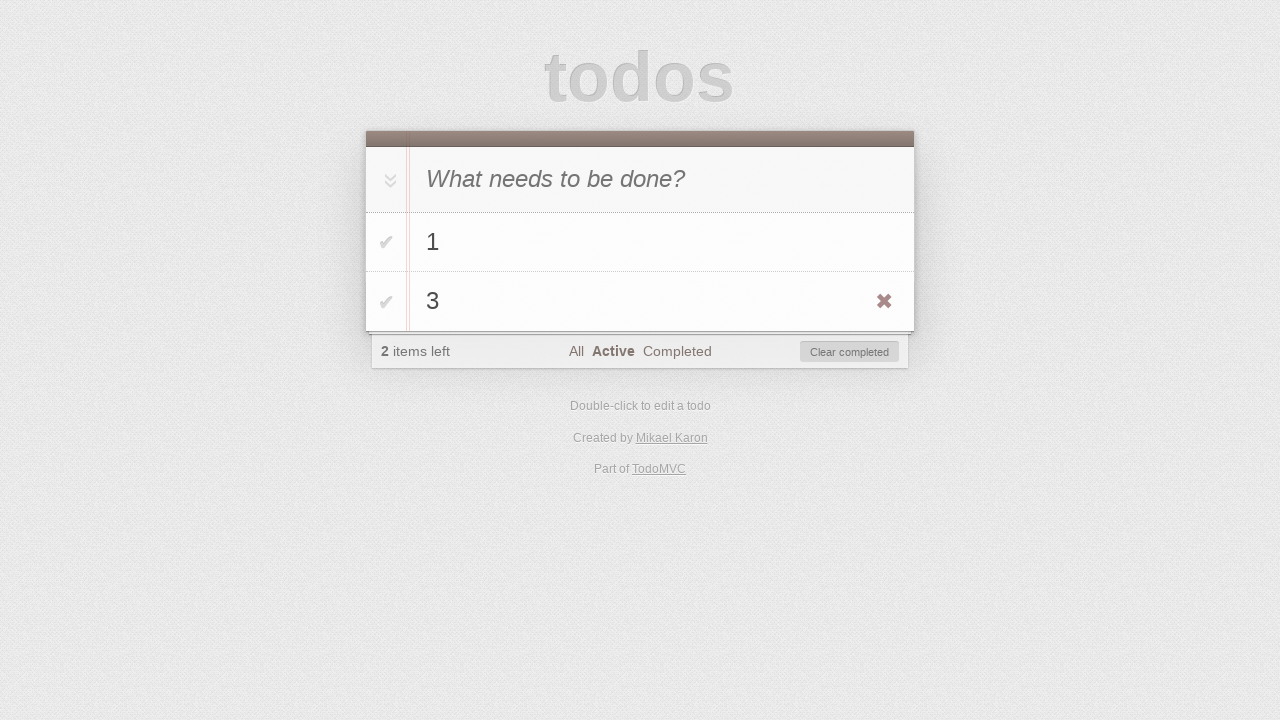

Verified active task '1' is visible in Active filter view
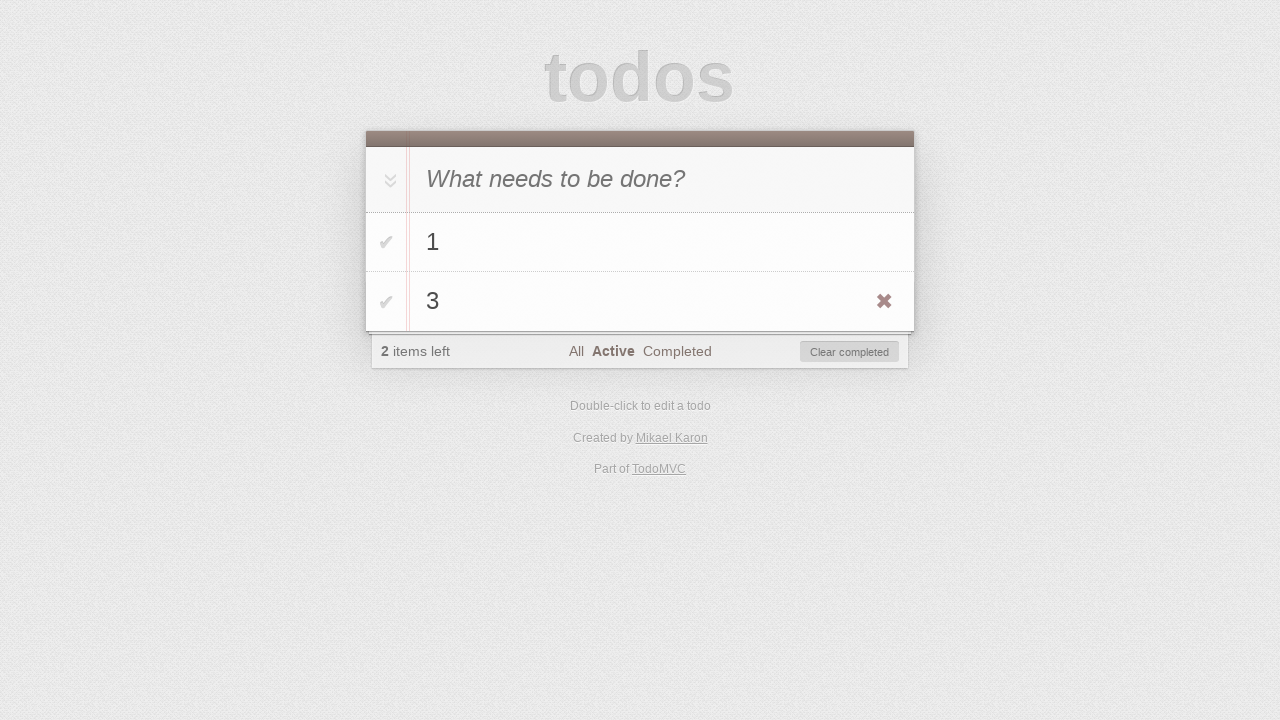

Verified active task '3' is visible in Active filter view
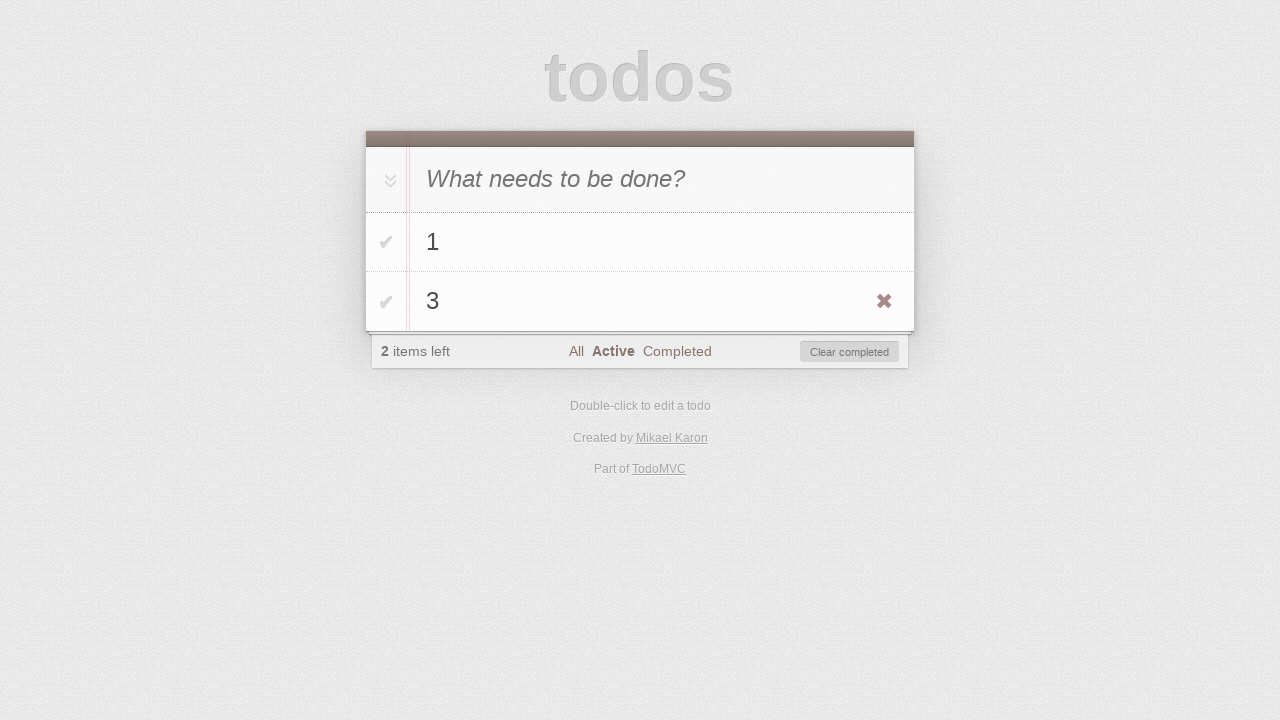

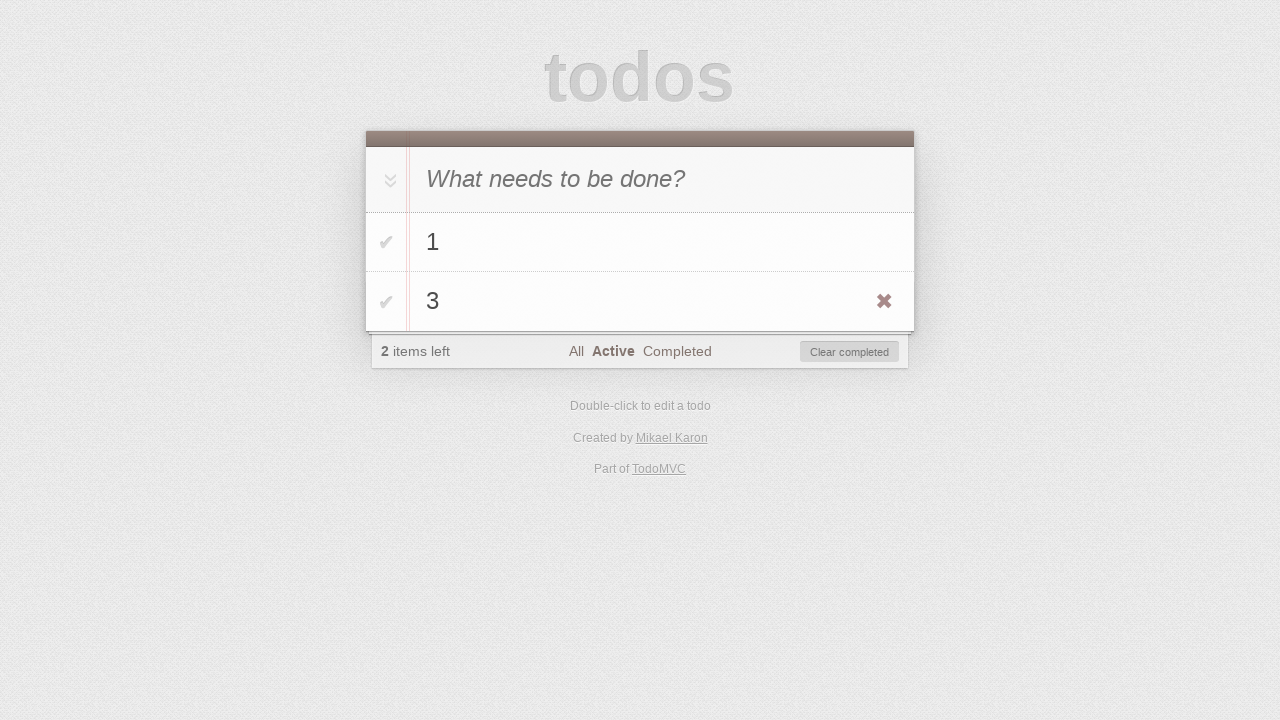